Tests window handling functionality by clicking a link that opens a new window, switching to the child window to verify content, then switching back to the parent window and verifying its content

Starting URL: http://the-internet.herokuapp.com/windows

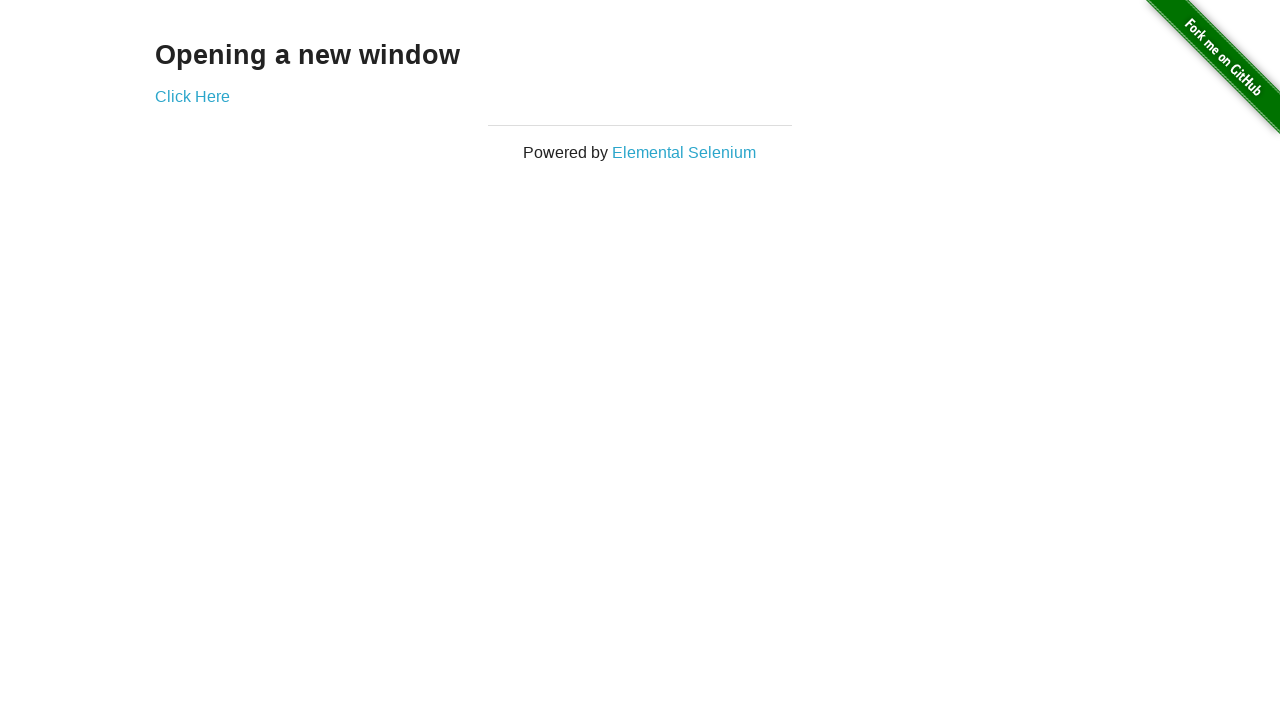

Clicked 'Click Here' link to open new window at (192, 96) on text=Click Here
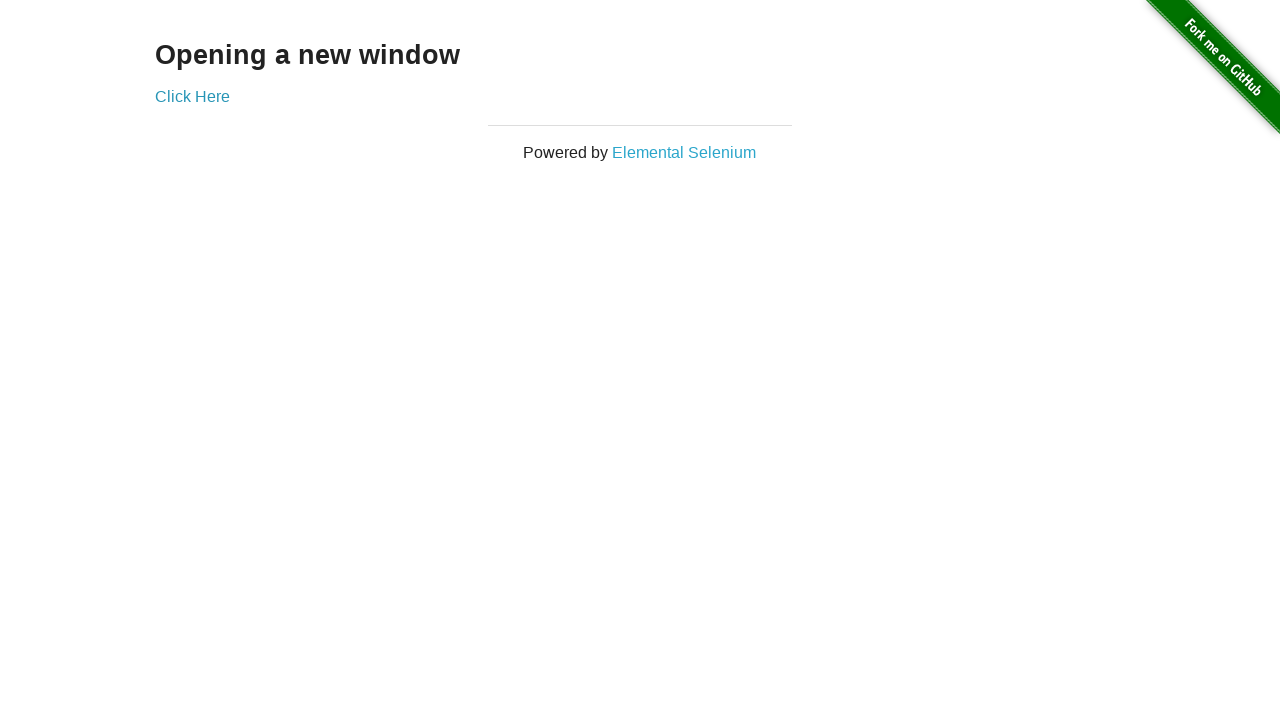

Captured new child window
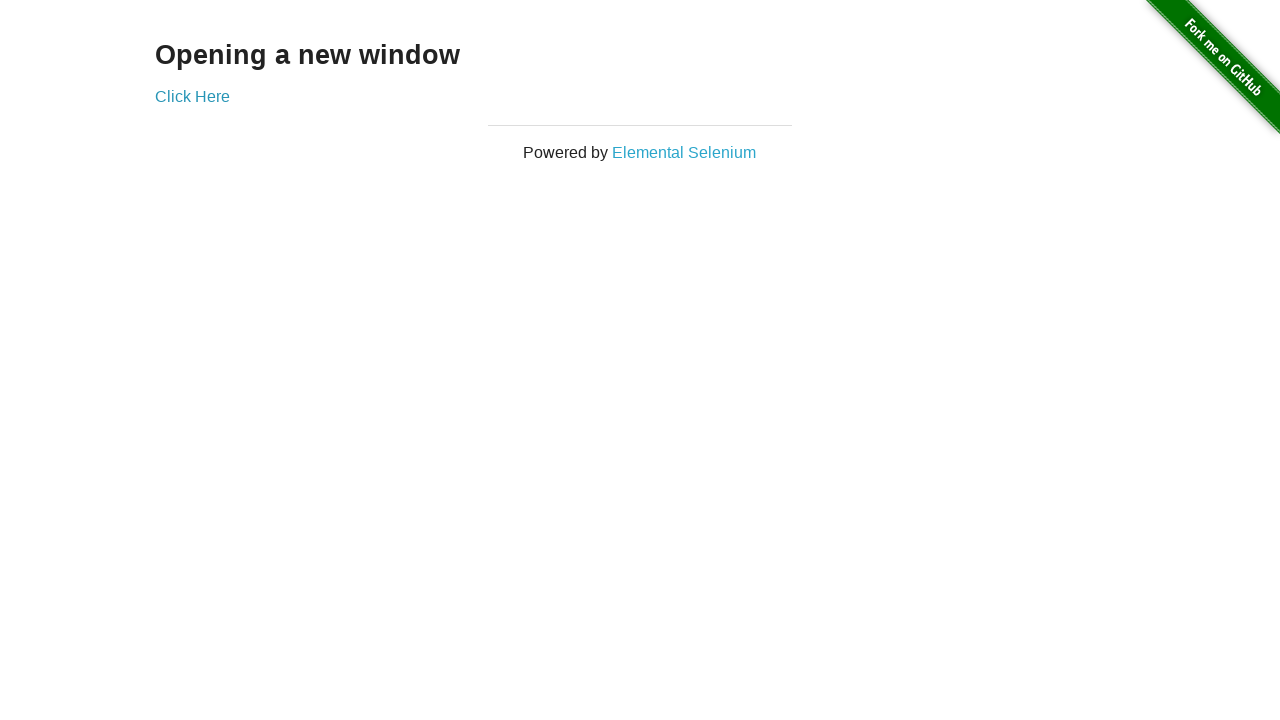

Child window finished loading
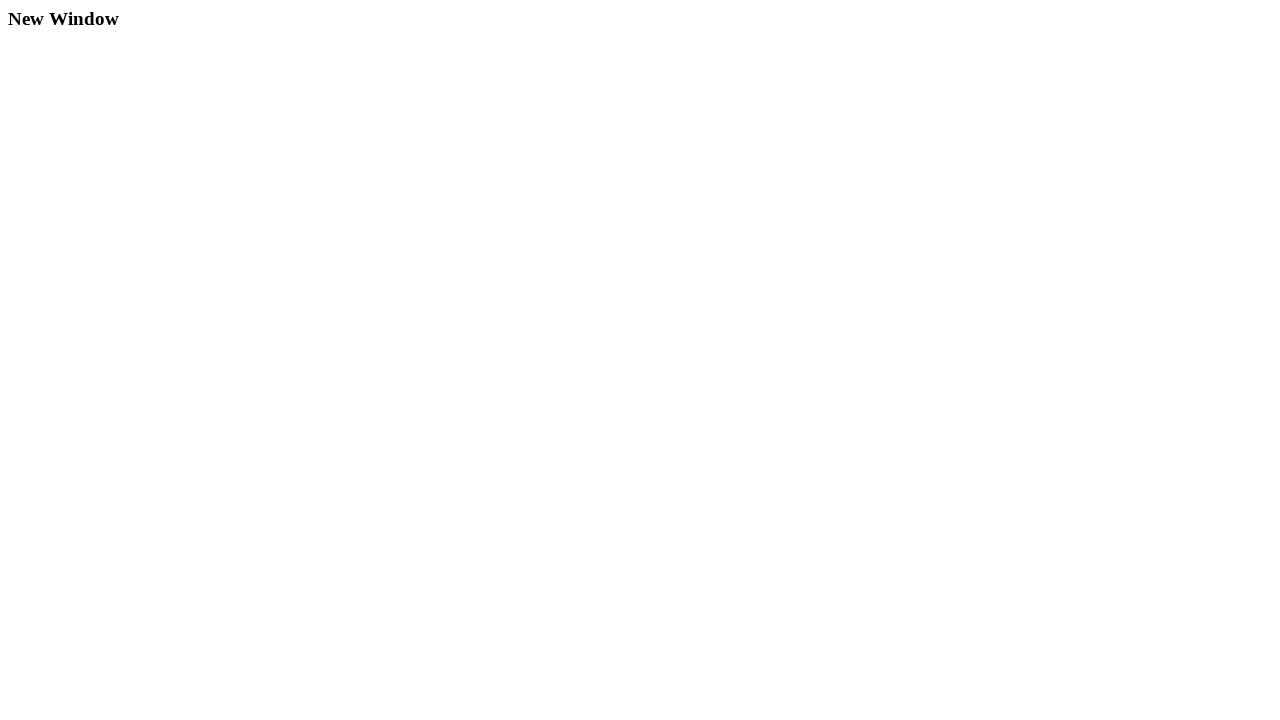

Child window h3 heading is visible
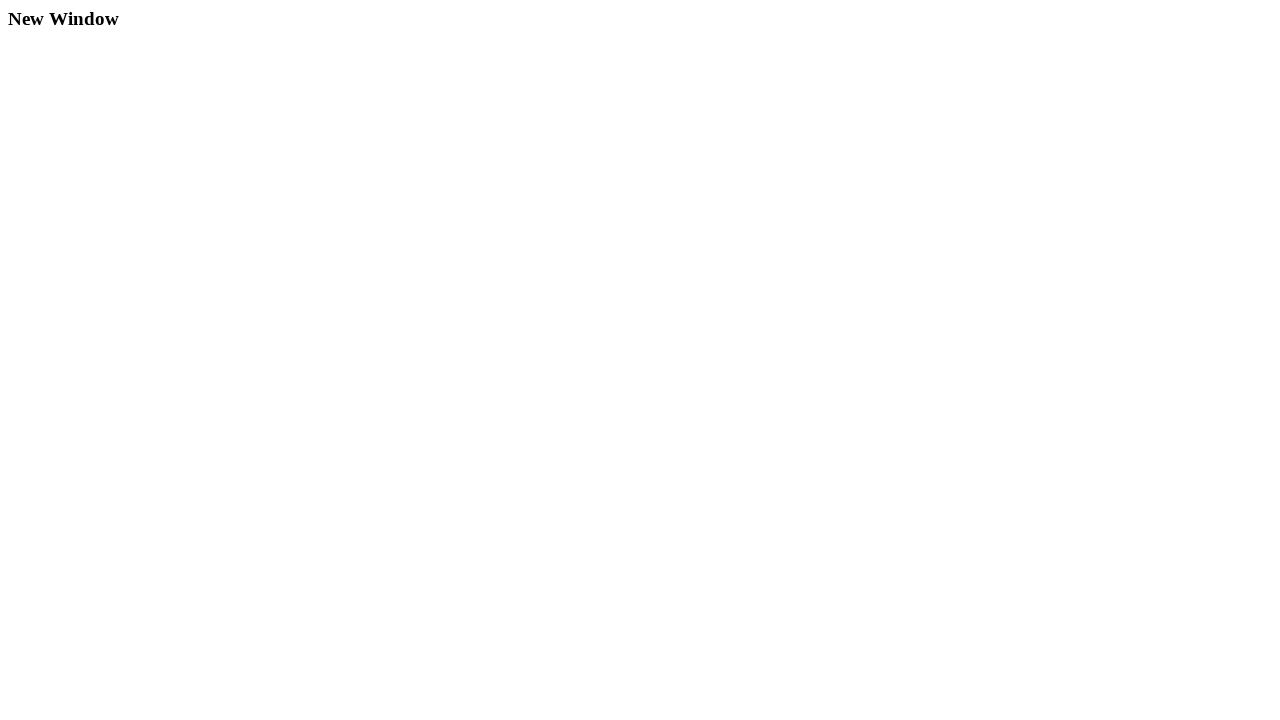

Closed child window
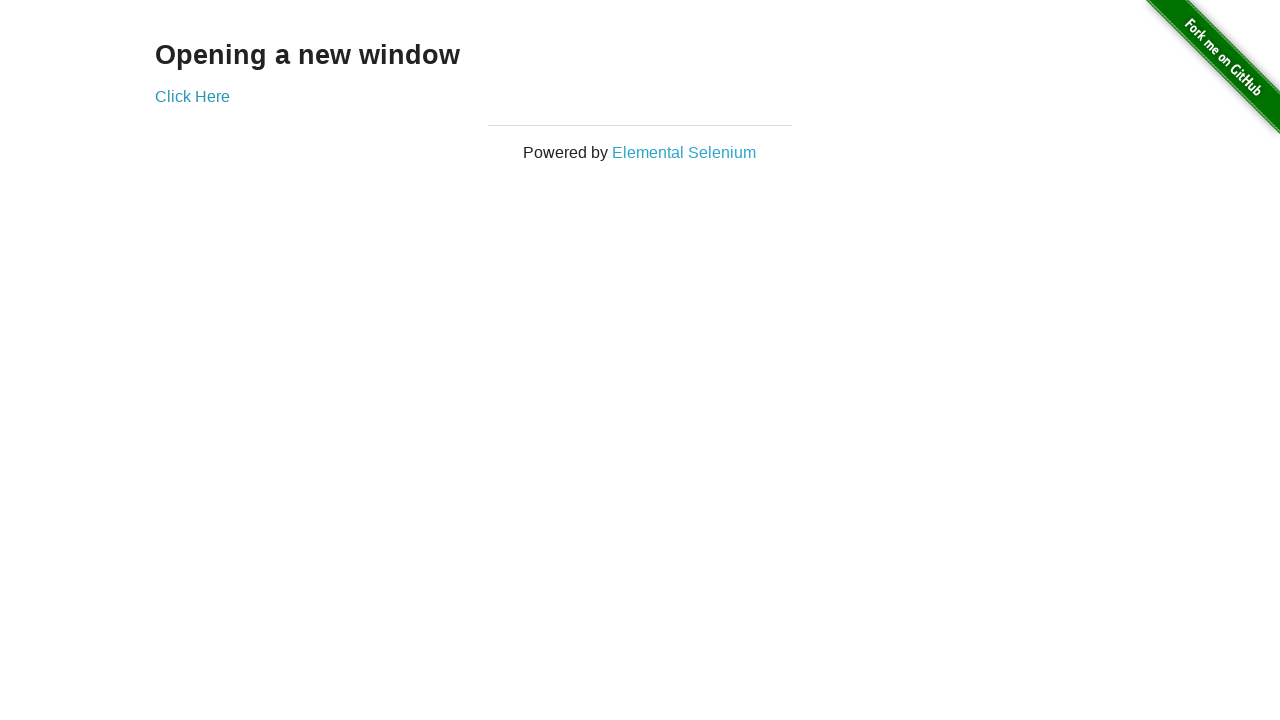

Parent window h3 heading is visible
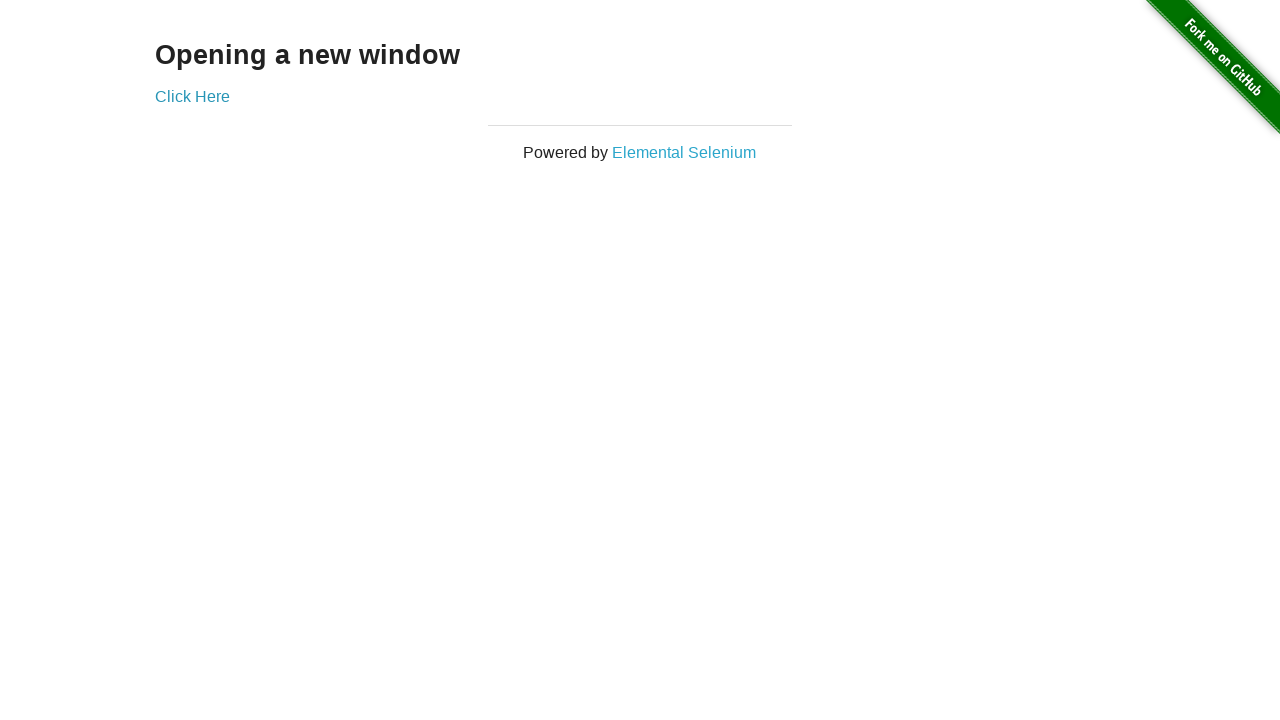

Verified parent window contains 'Opening a new window' text
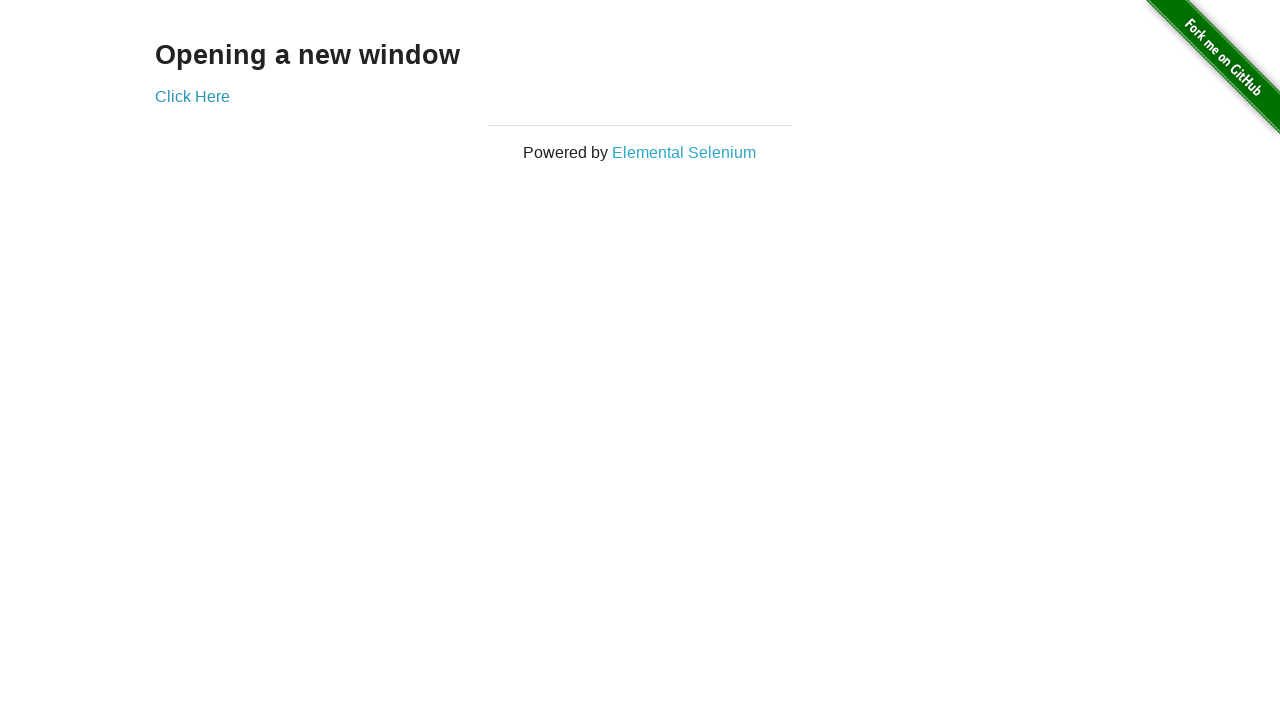

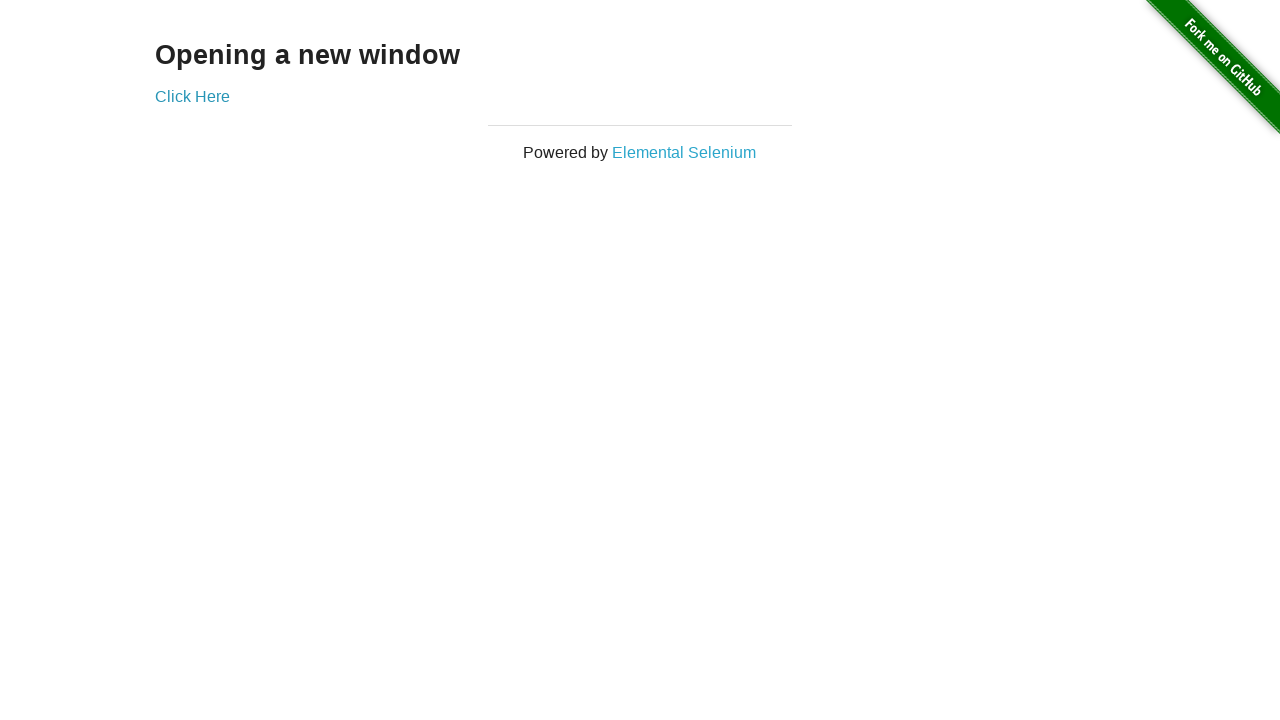